Navigates to ZeroBank login page and verifies the page title matches the expected value "Zero - Log in"

Starting URL: http://zero.webappsecurity.com/login.html

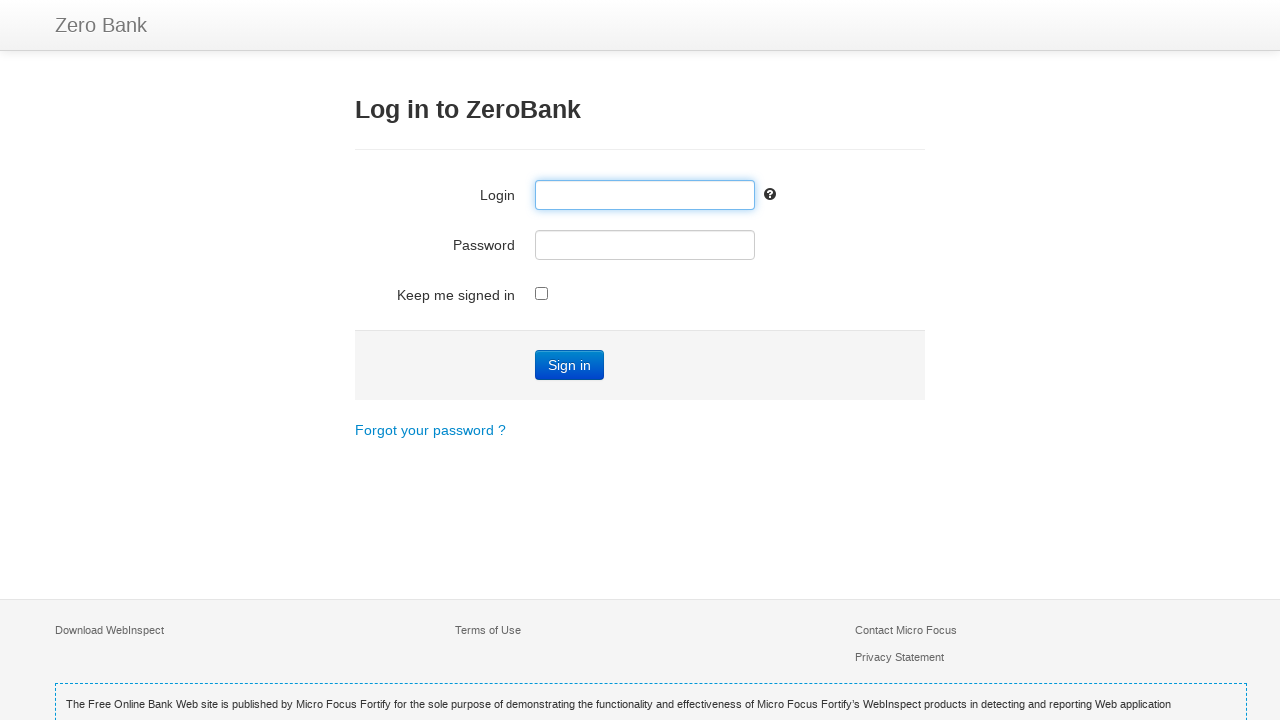

Navigated to ZeroBank login page at http://zero.webappsecurity.com/login.html
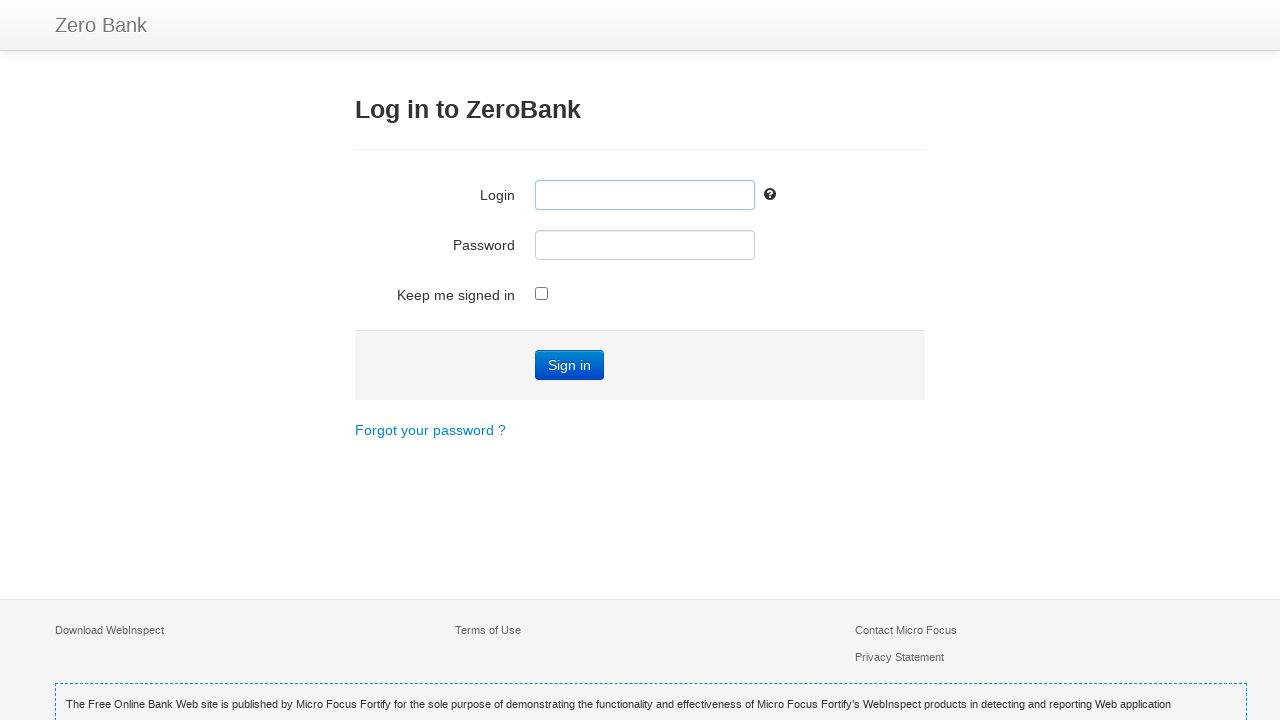

Page loaded with domcontentloaded state
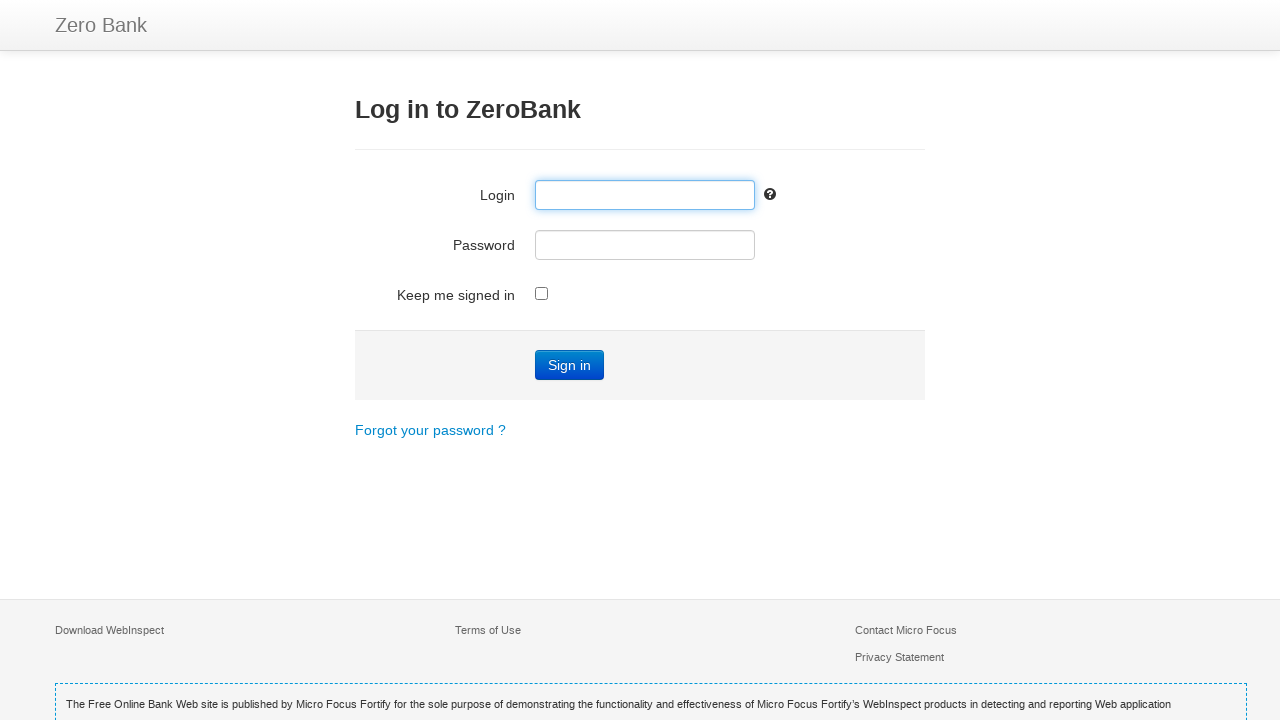

Retrieved page title: 'Zero - Log in'
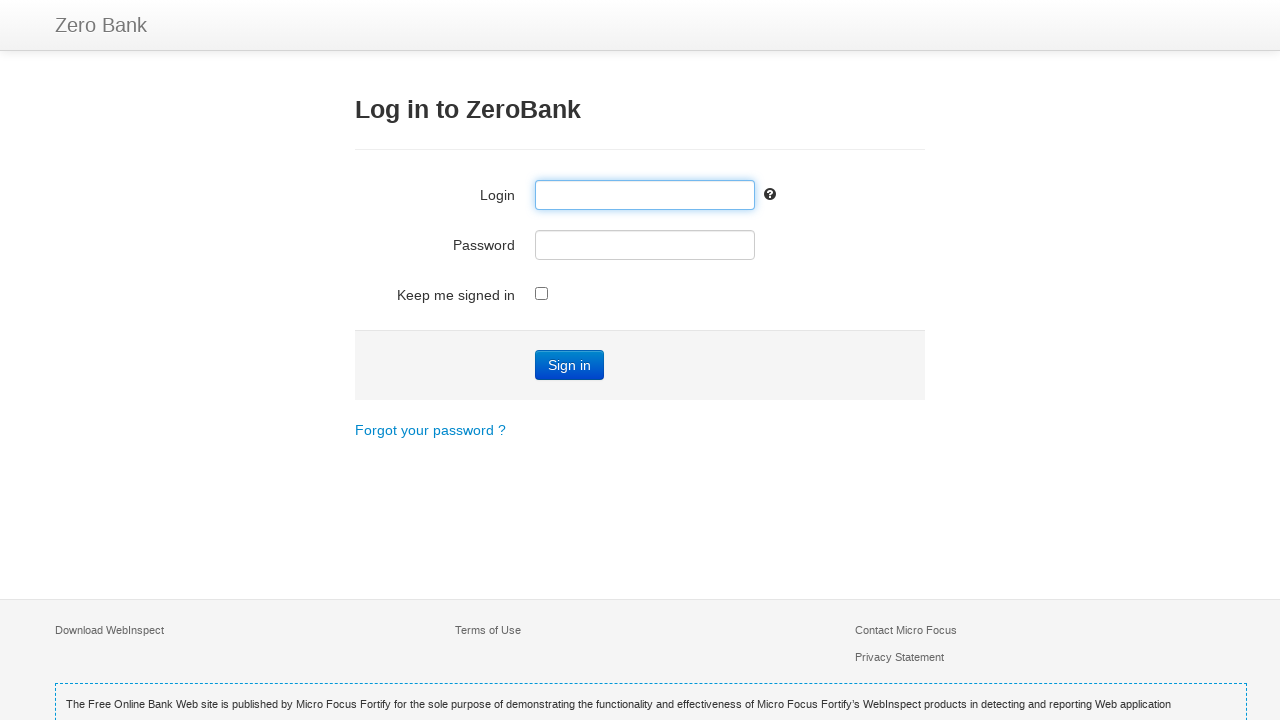

Verified page title matches expected value 'Zero - Log in'
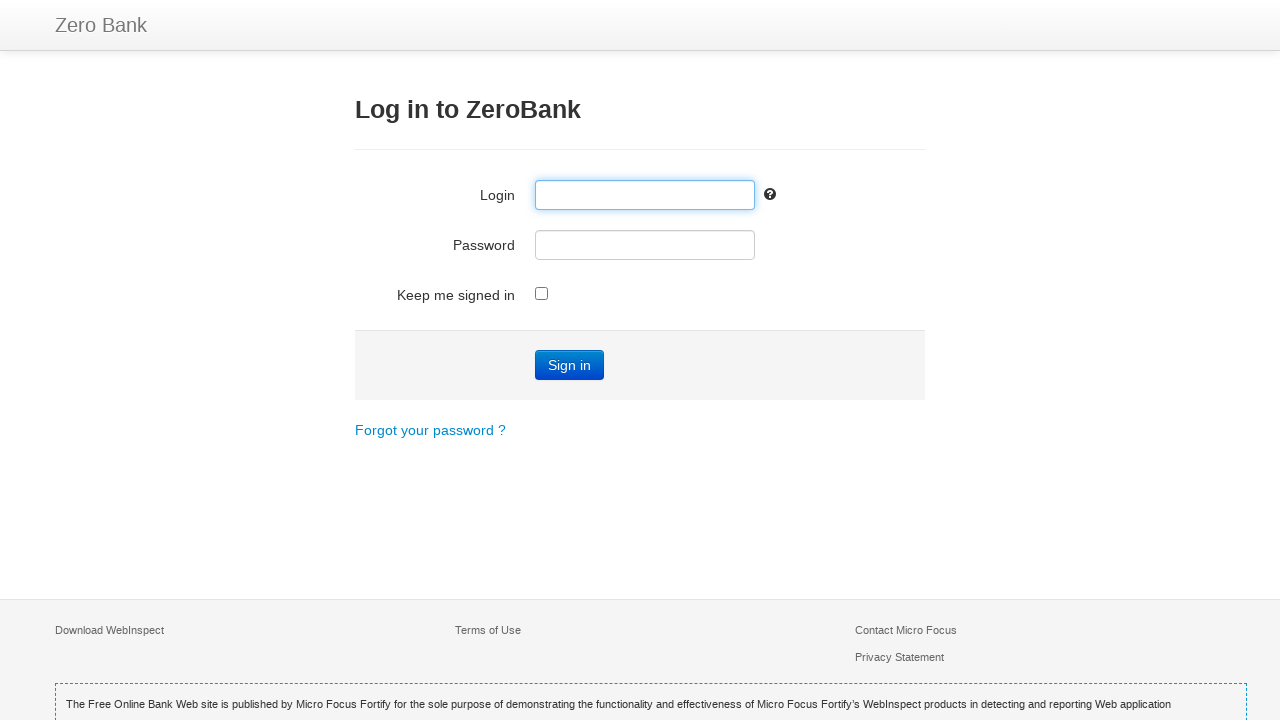

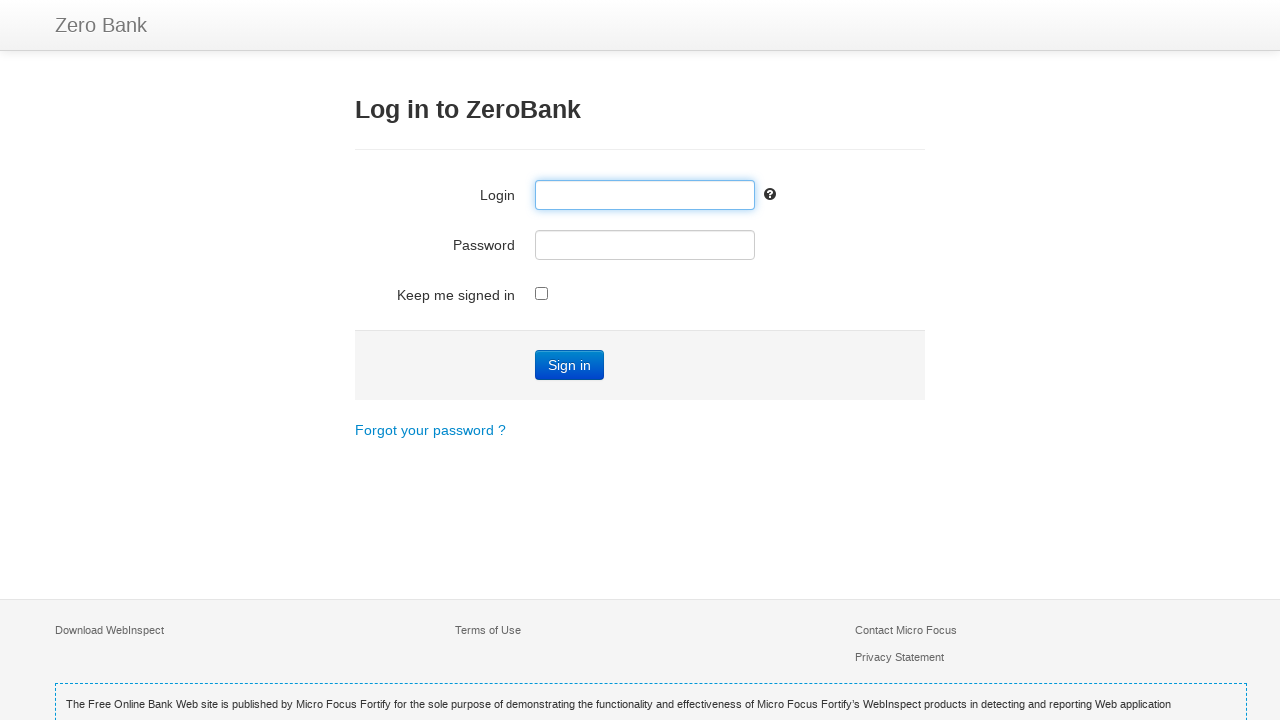